Navigates to the news page and verifies the news header text is displayed

Starting URL: https://prozorro.gov.ua/uk

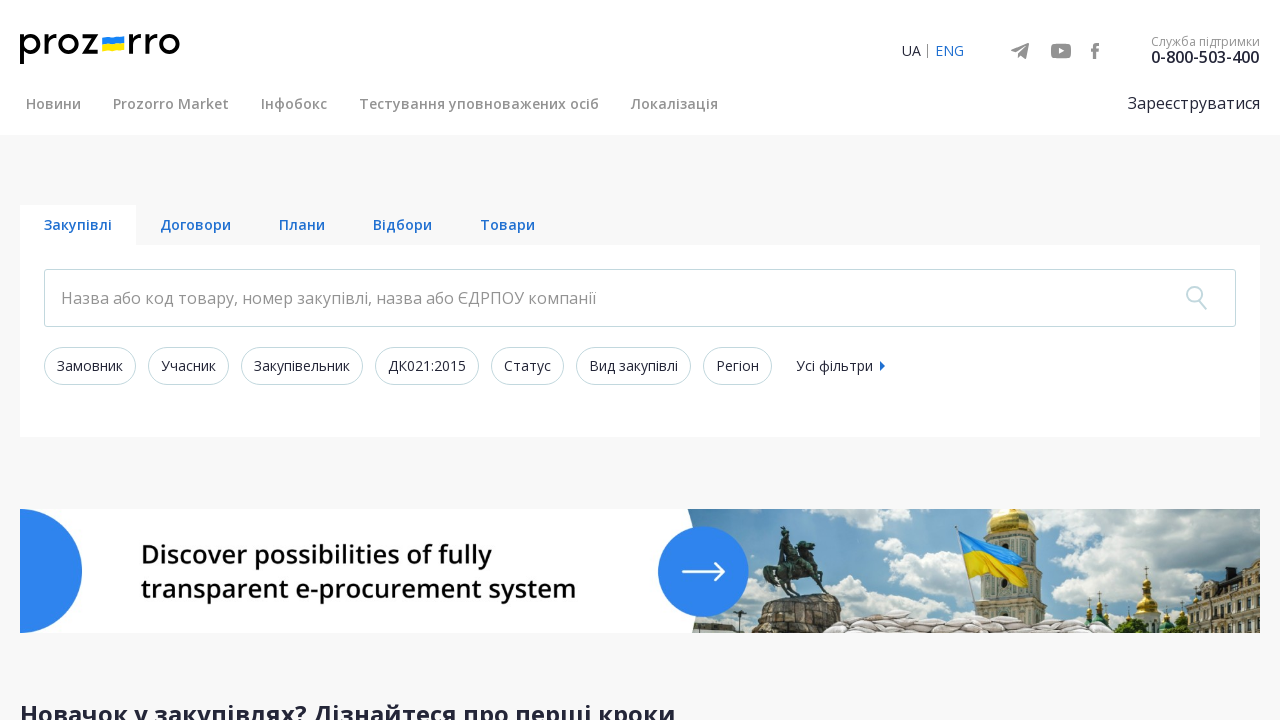

Clicked on news link in navigation at (54, 104) on nav a[href*='/news']
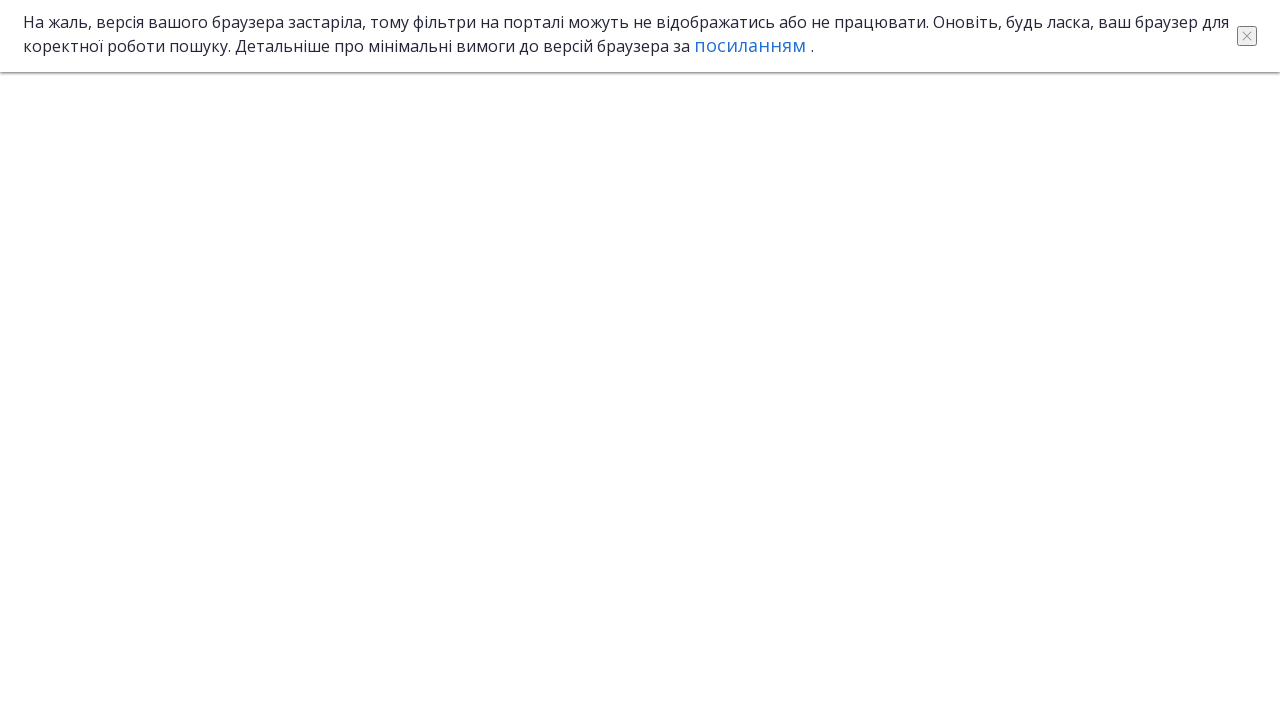

News header 'Новини' is displayed and verified
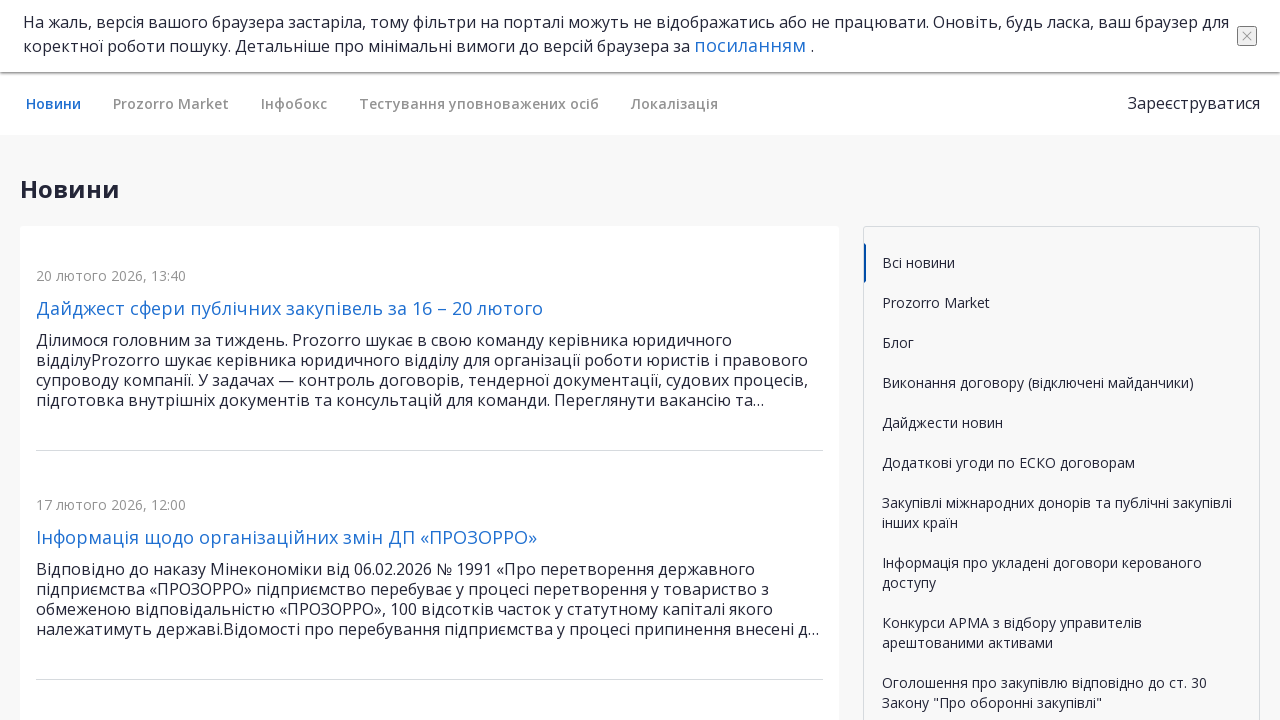

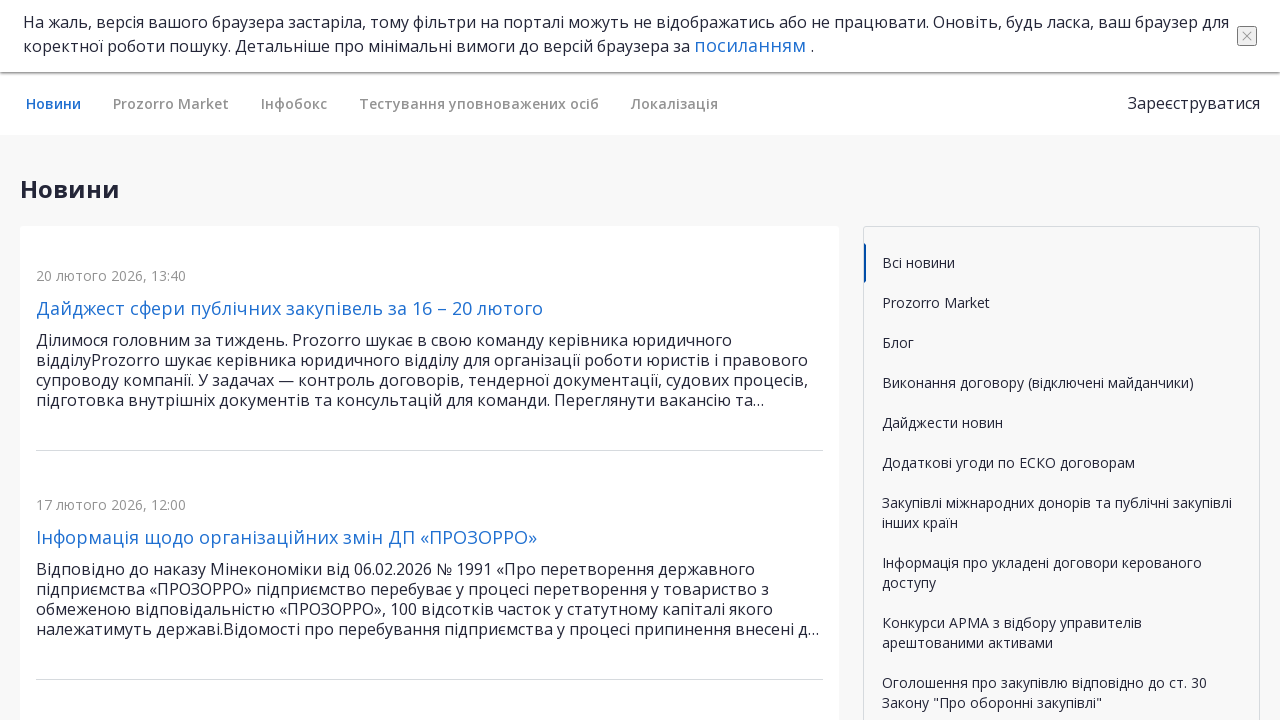